Tests the date picker functionality on the erail.in website by selecting a future date (40 days from today) in the departure date calendar

Starting URL: https://erail.in/

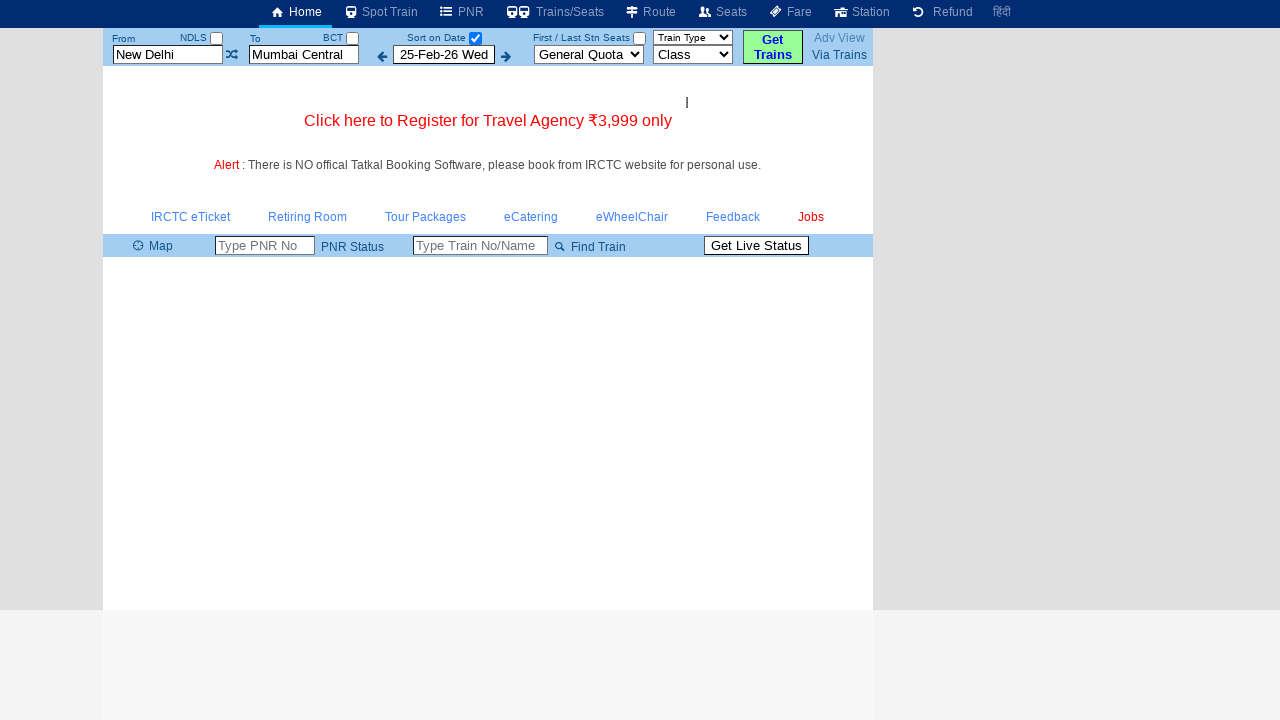

Clicked on departure date input to open calendar at (444, 54) on input[title='Select Departure date for availability']
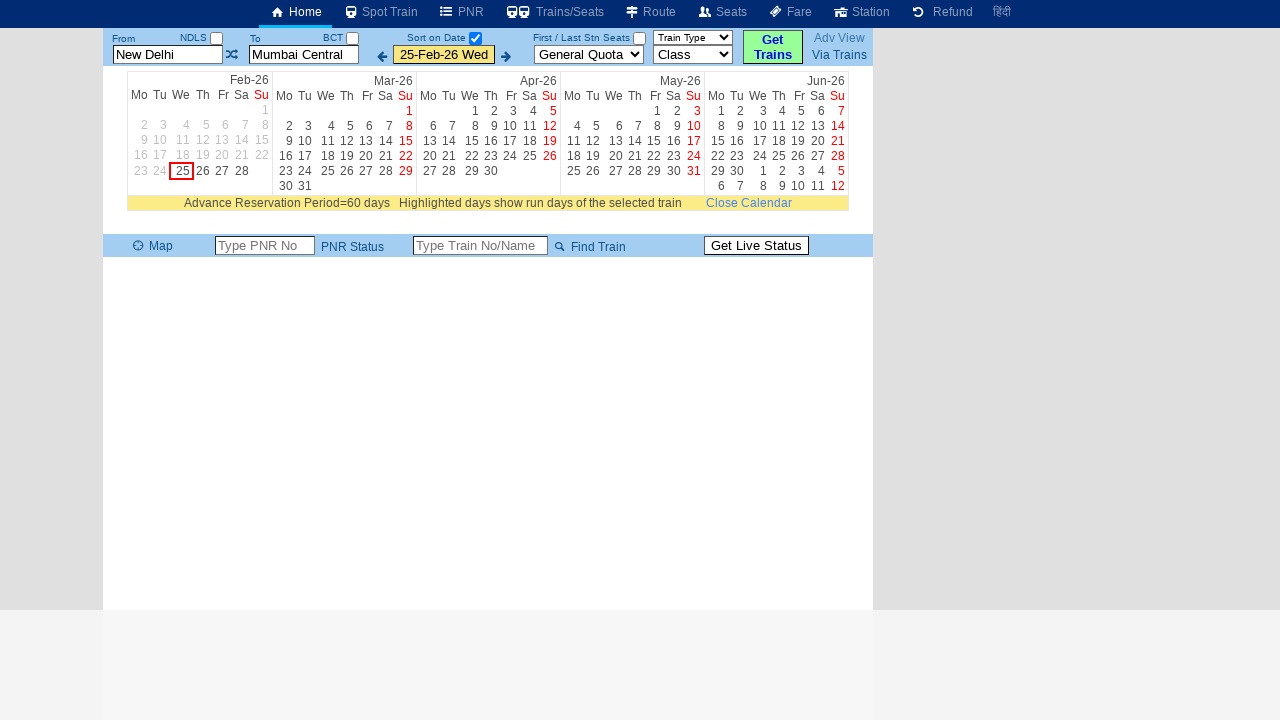

Calendar loaded and Apr month is visible
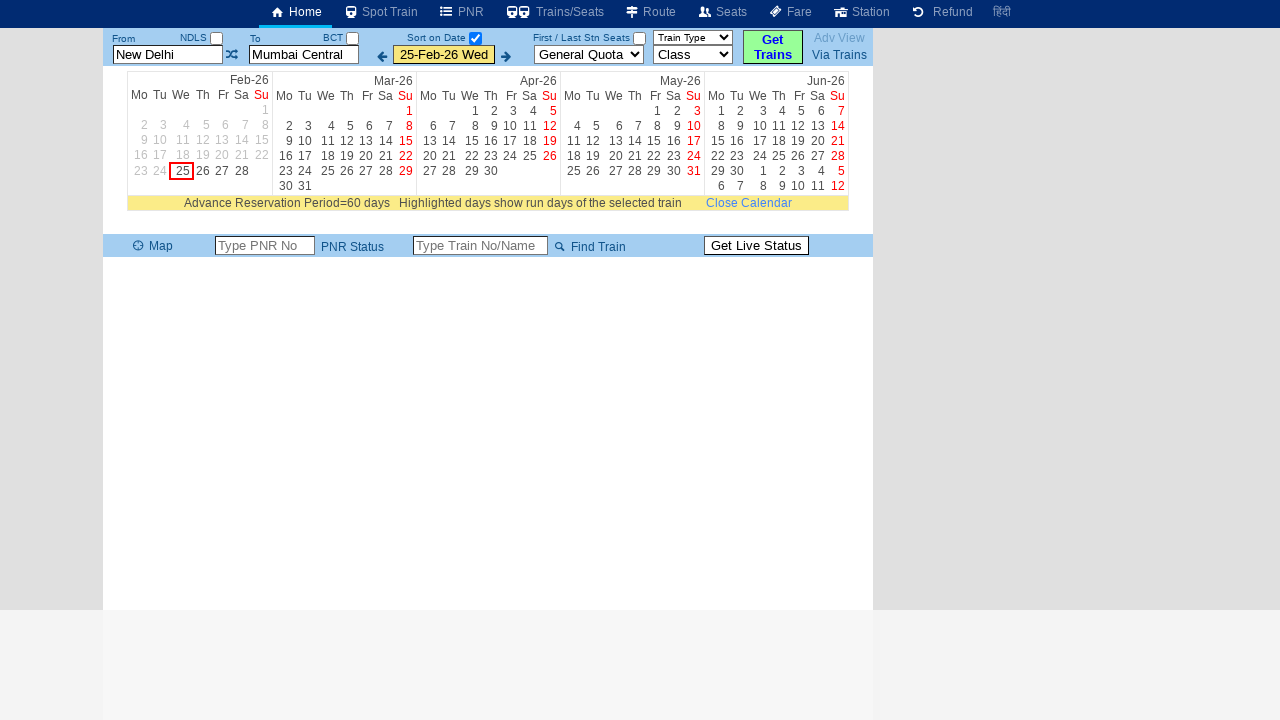

Selected departure date: 6 Apr (40 days from today) at (428, 126) on //td[contains(text(),'Apr')]//parent::tr//following-sibling::tr//following-sibli
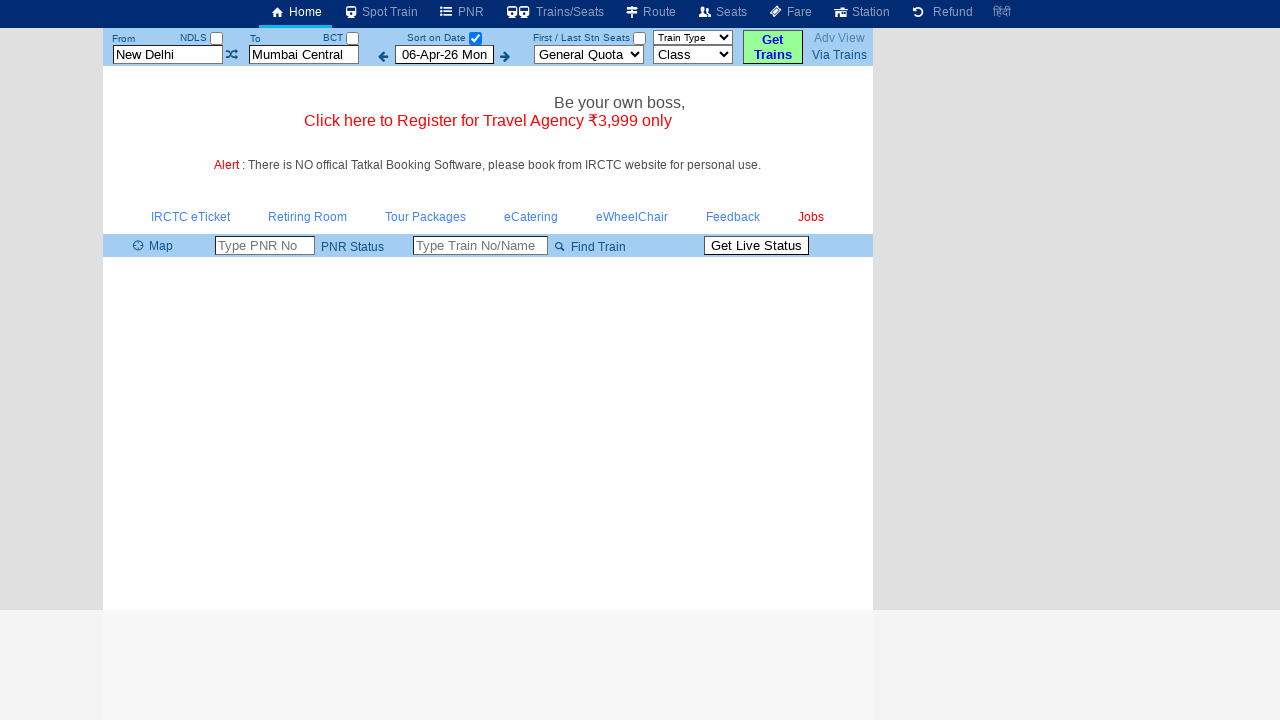

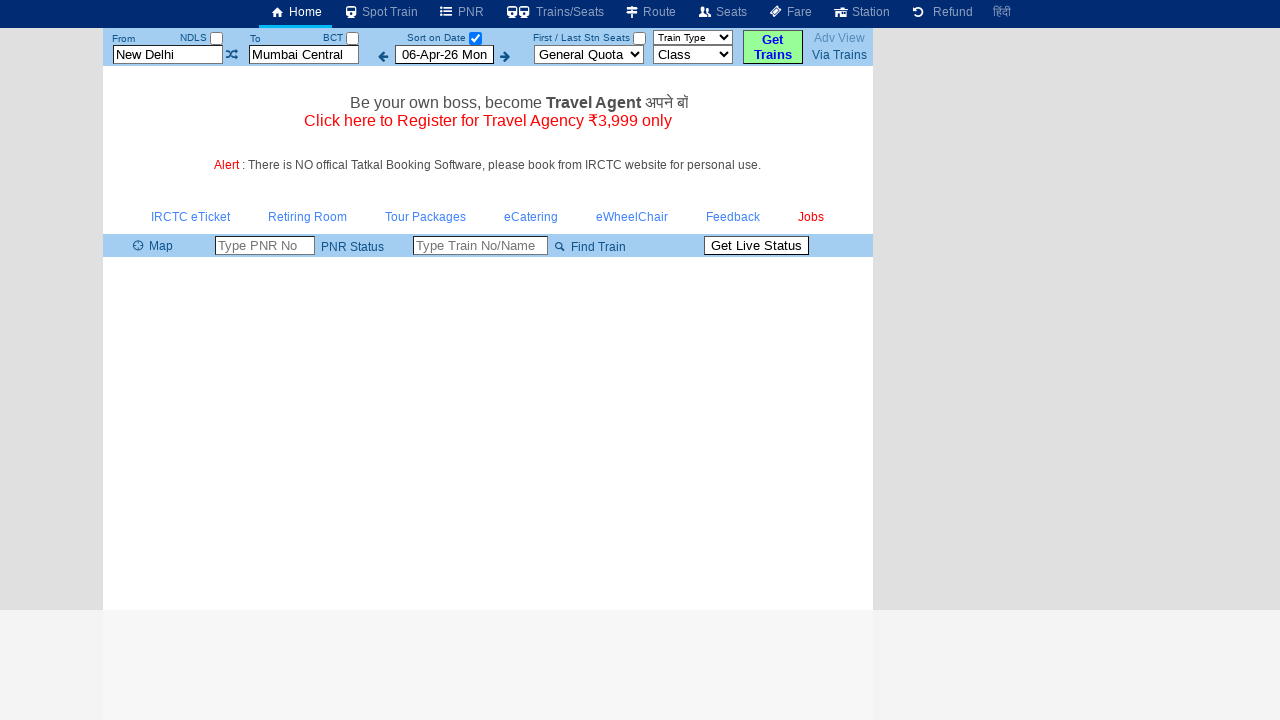